Tests a text input form by entering text into a textarea field and submitting the form

Starting URL: https://suninjuly.github.io/text_input_task.html

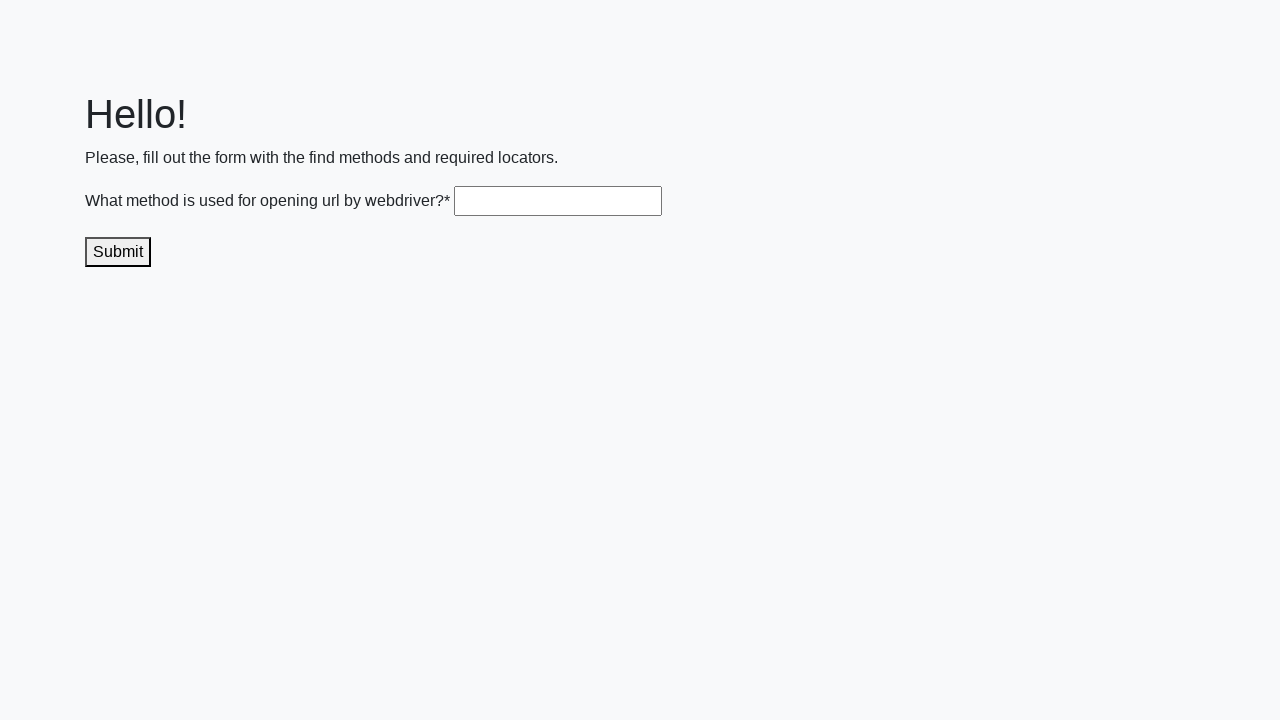

Filled textarea field with 'get()' on .textarea
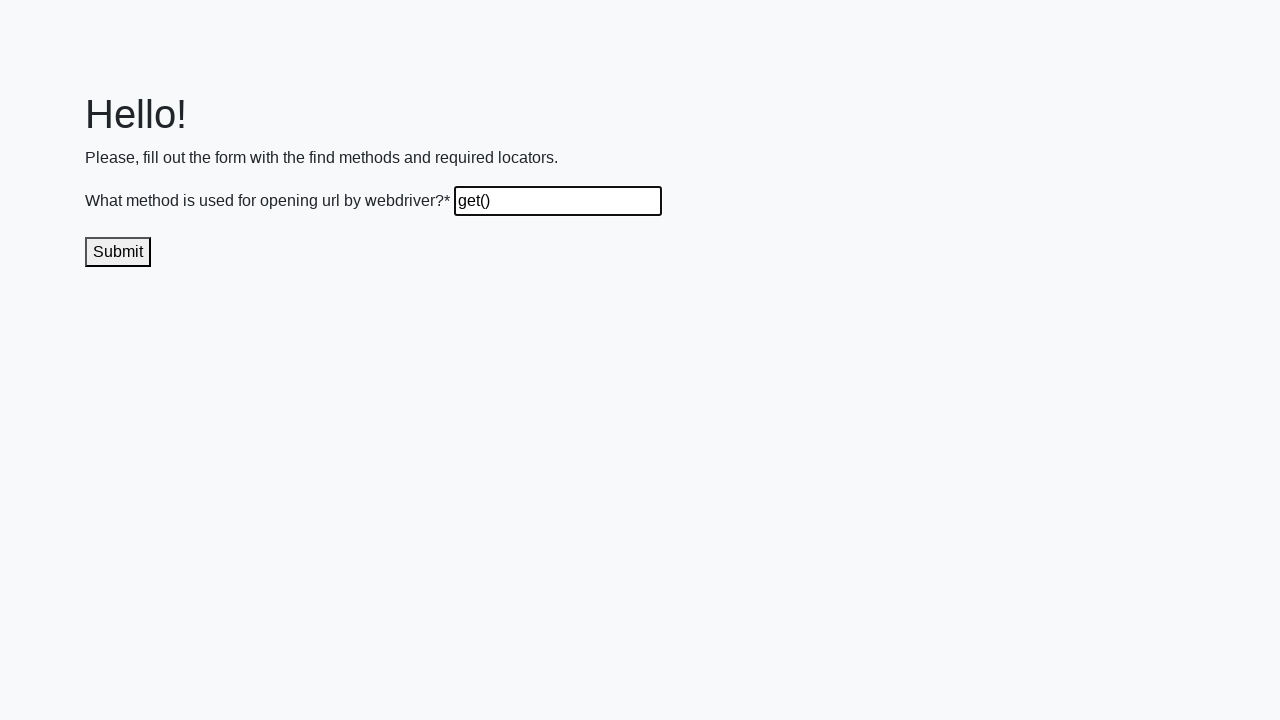

Clicked submit button to submit form at (118, 252) on .submit-submission
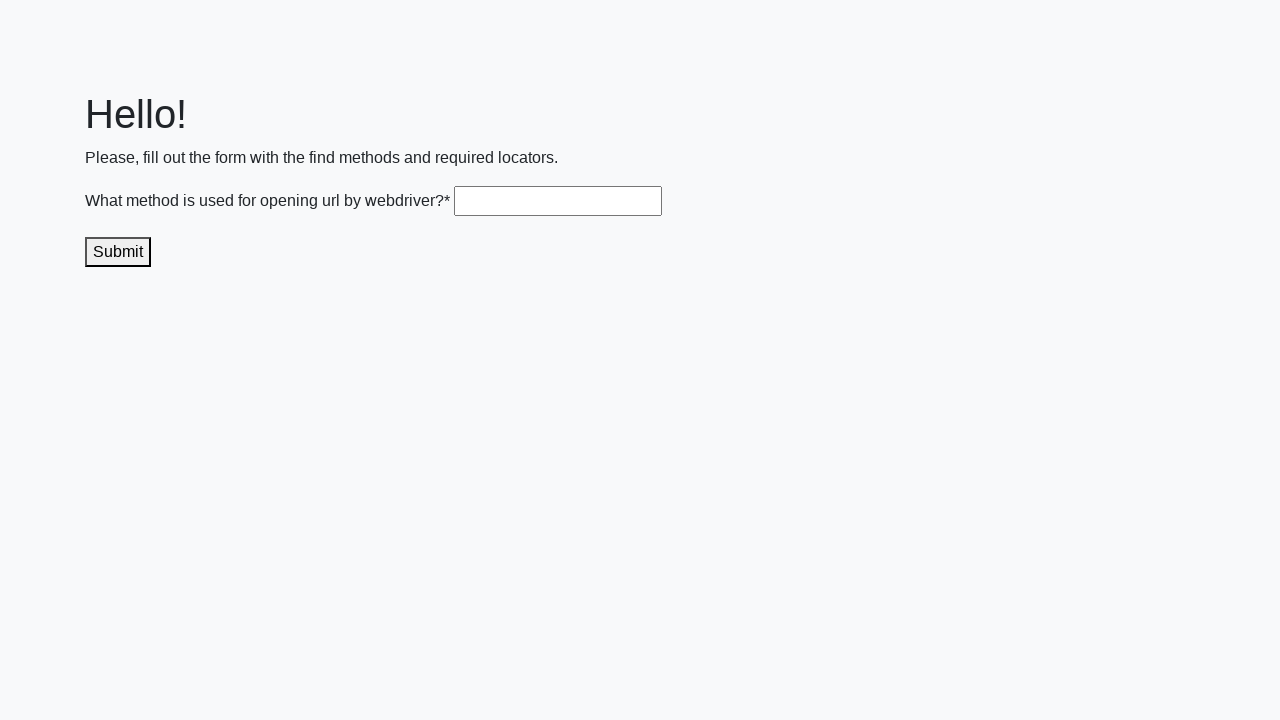

Form submission completed with 1 second timeout
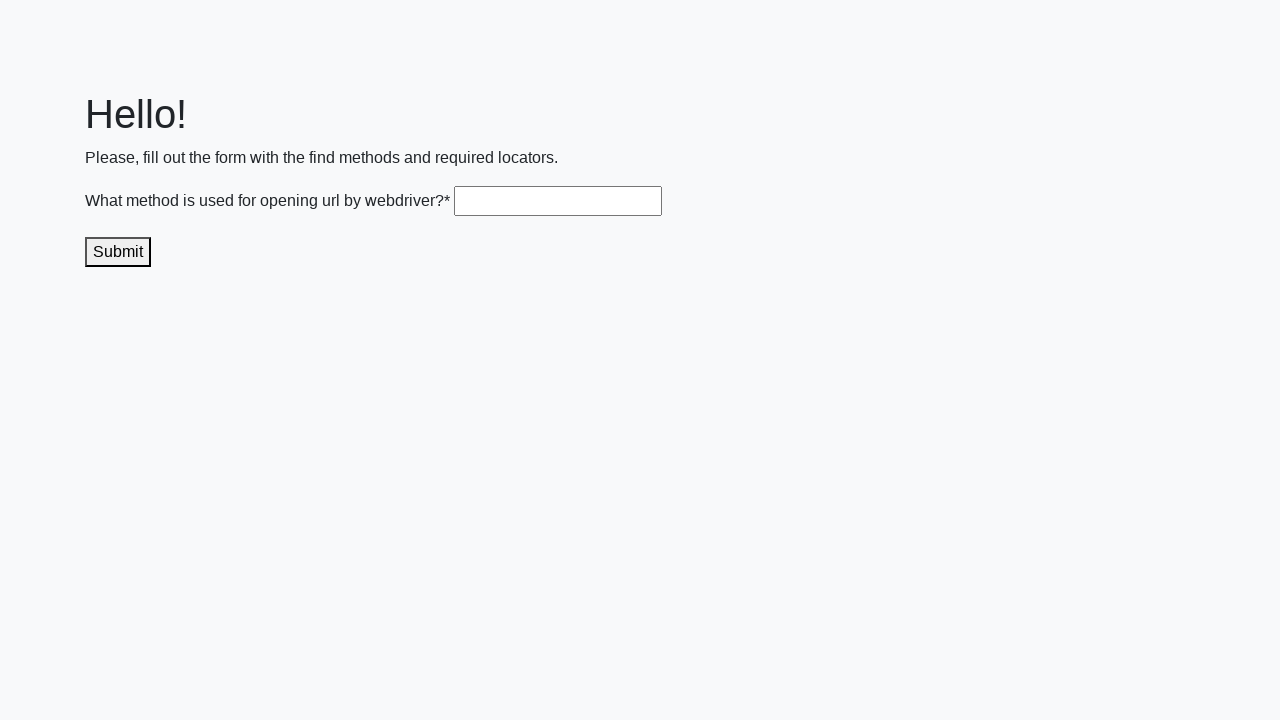

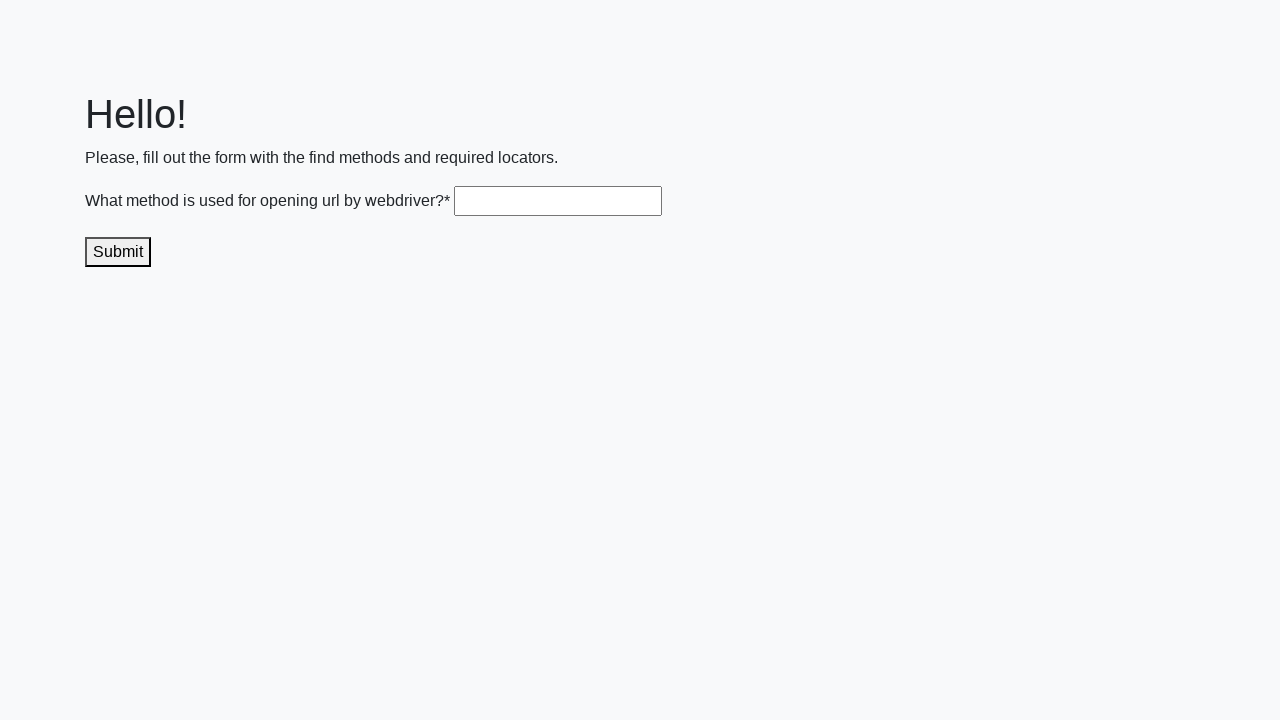